Tests table sorting functionality and searches for a specific item ("Chocolate") across paginated results, verifying the sorting order and retrieving the price

Starting URL: https://rahulshettyacademy.com/seleniumPractise/#/offers

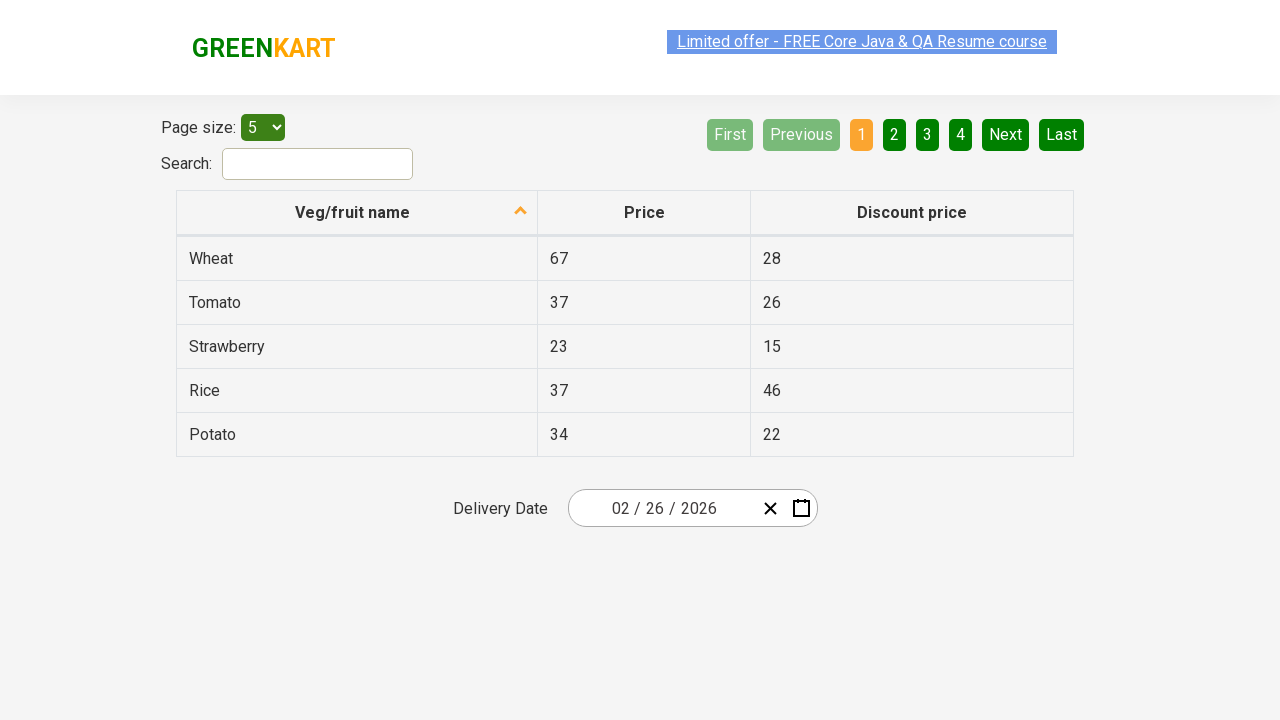

Clicked first column header to sort table at (357, 213) on xpath=//tr/th[1]
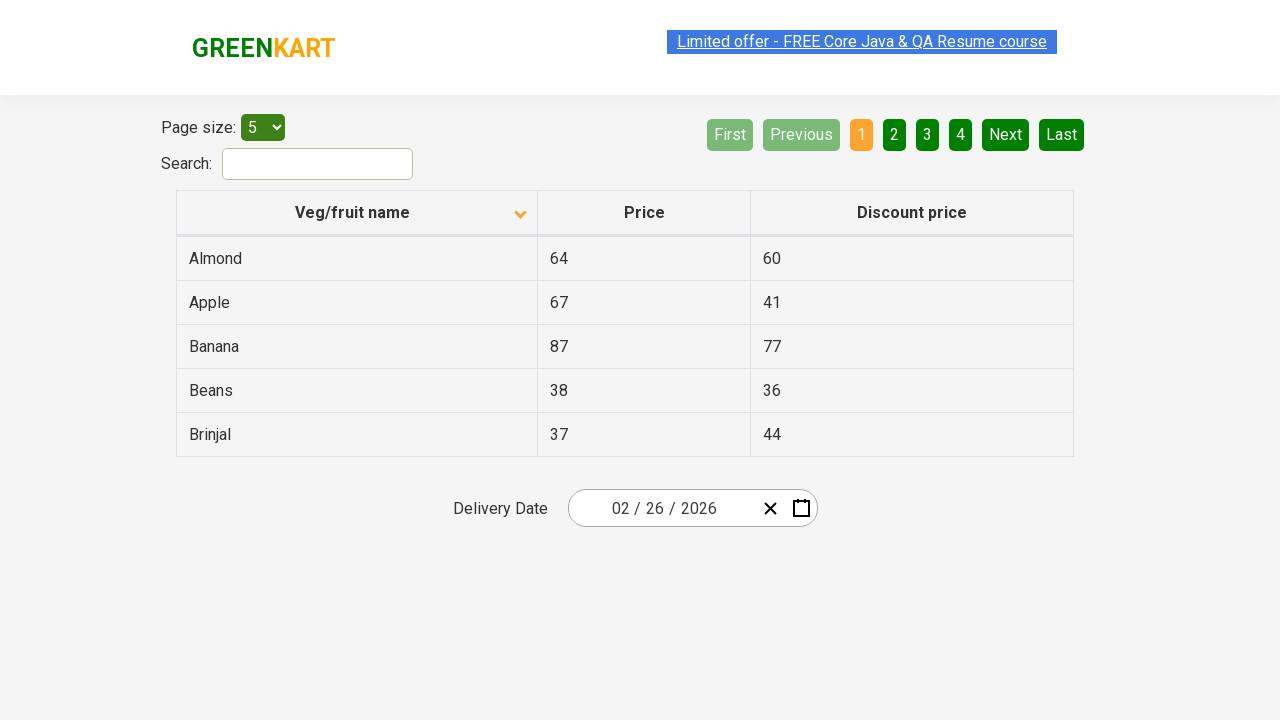

Retrieved all items from first column to verify sorting
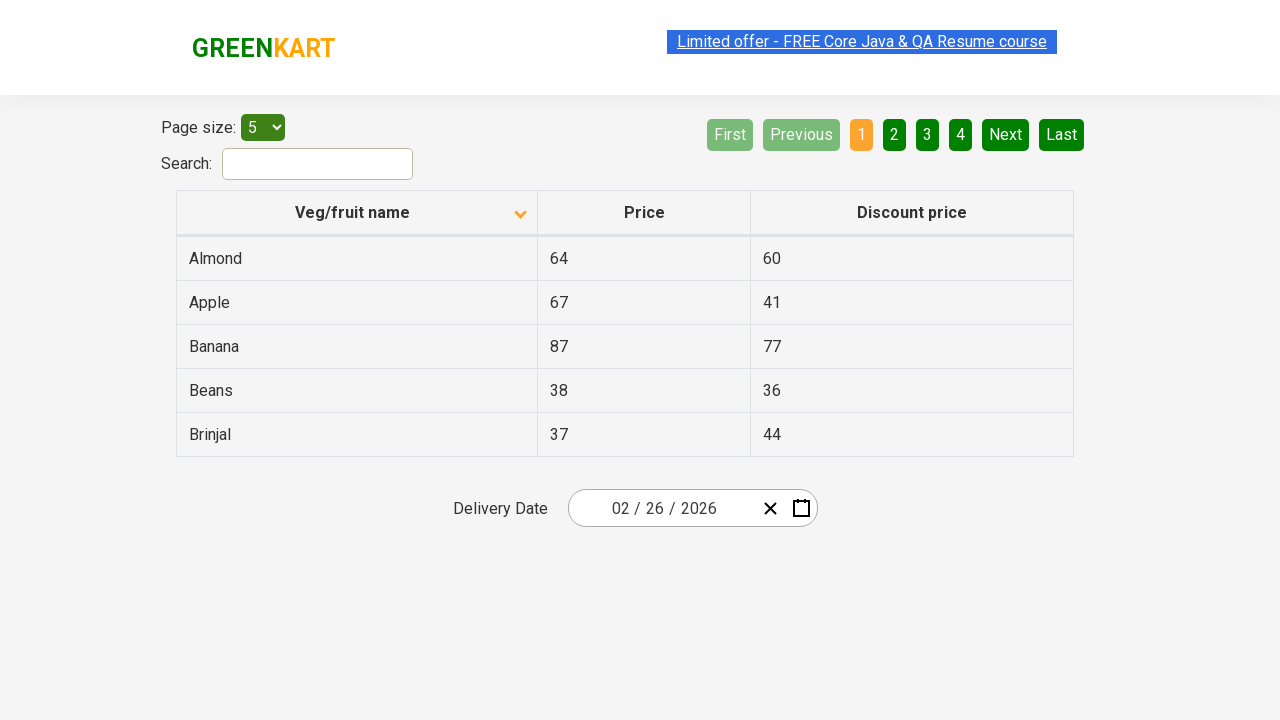

Clicked next button to navigate to next page of results at (1006, 134) on a[aria-label='Next']
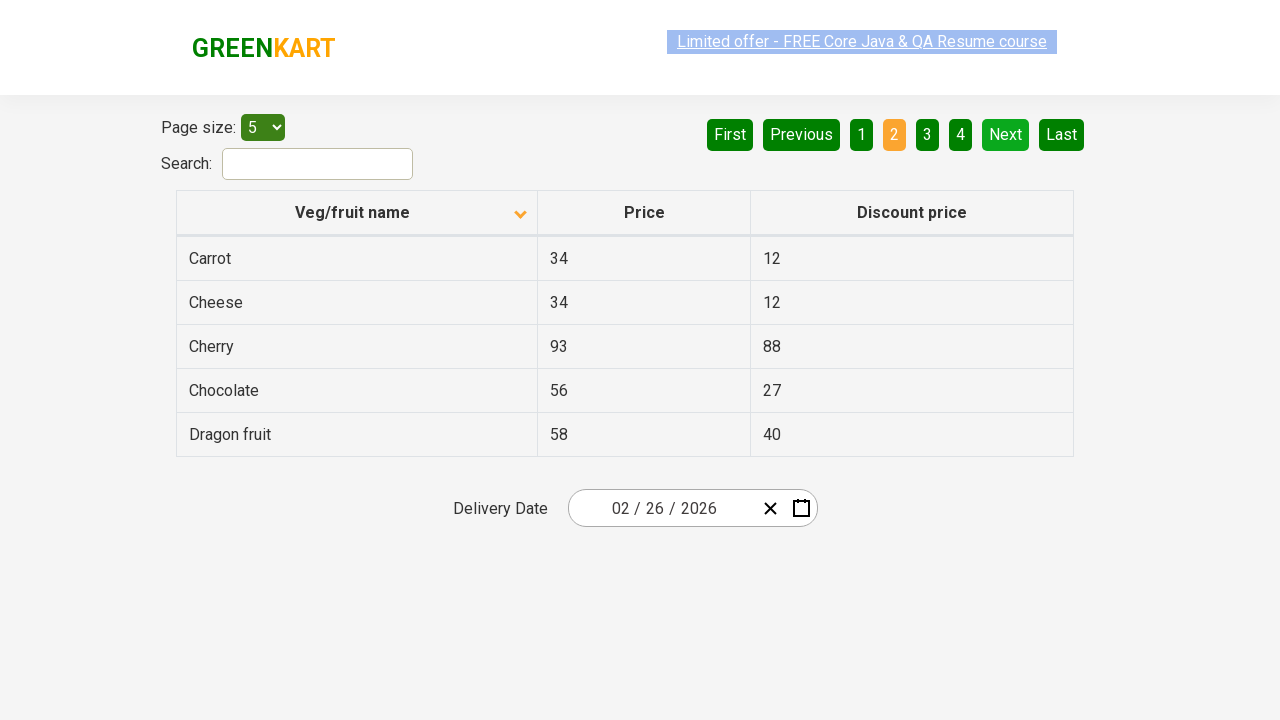

Waited for page to load and table to update
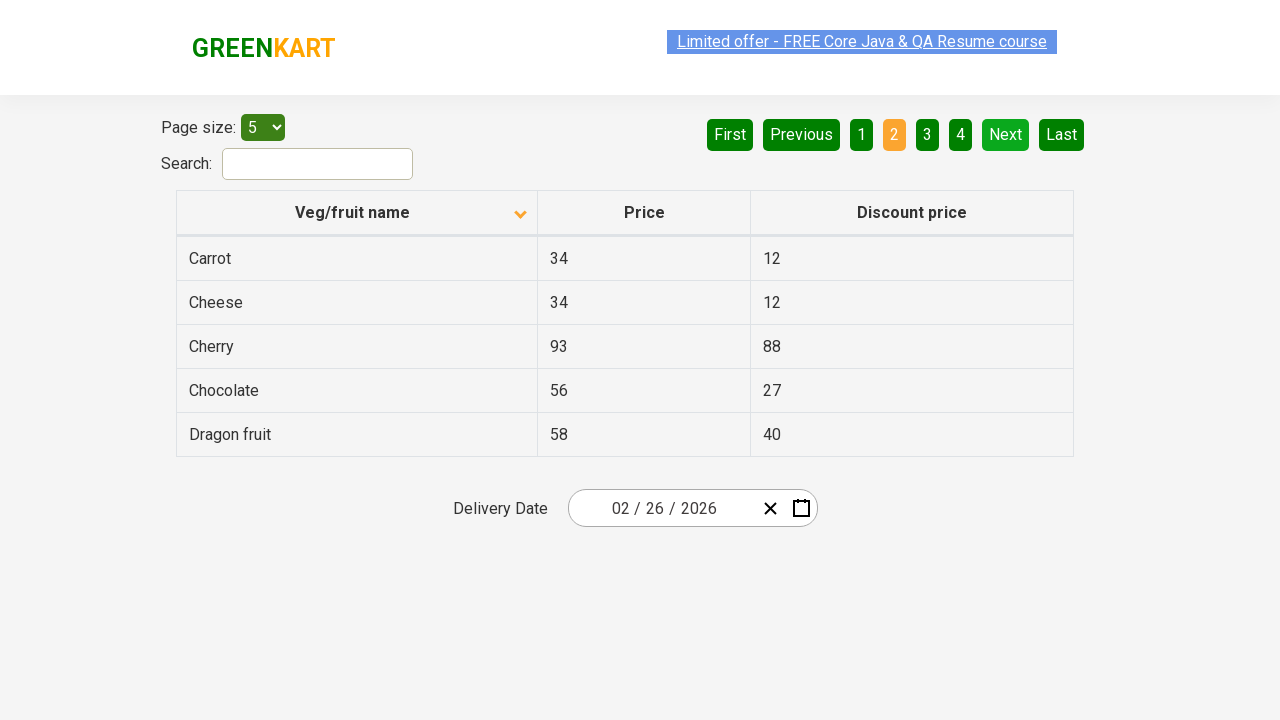

Found 'Chocolate' item and retrieved its price
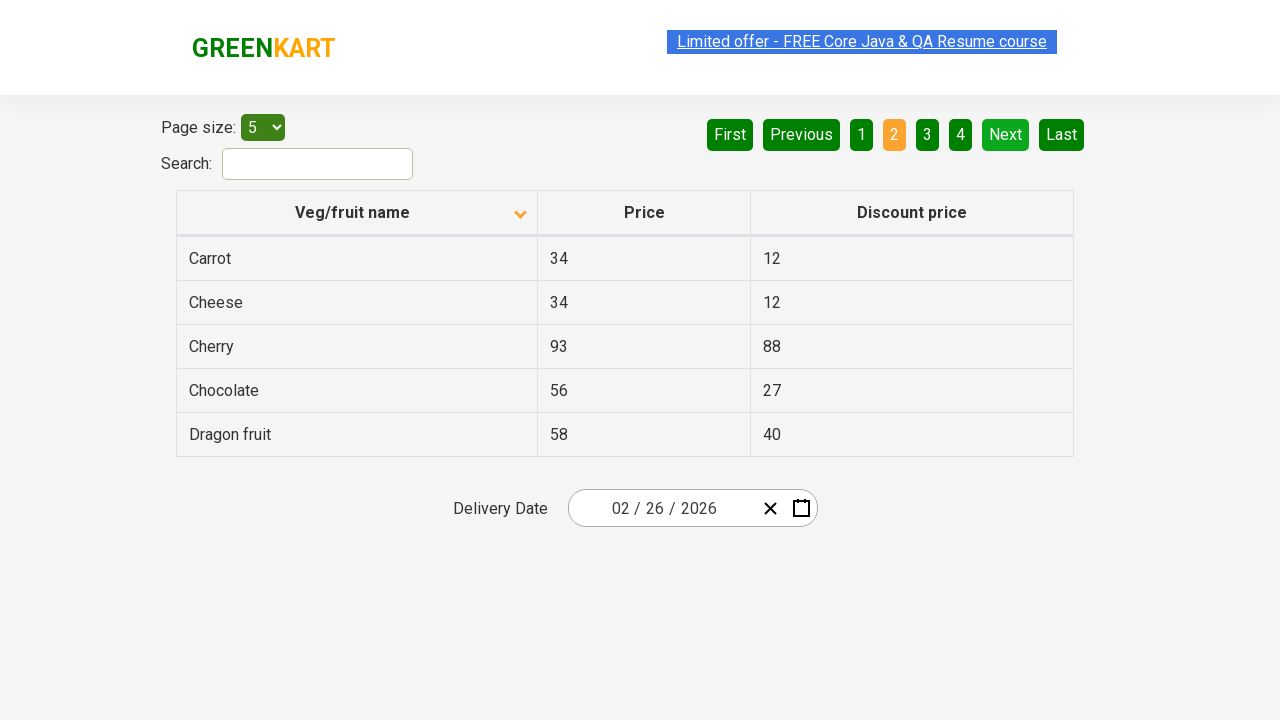

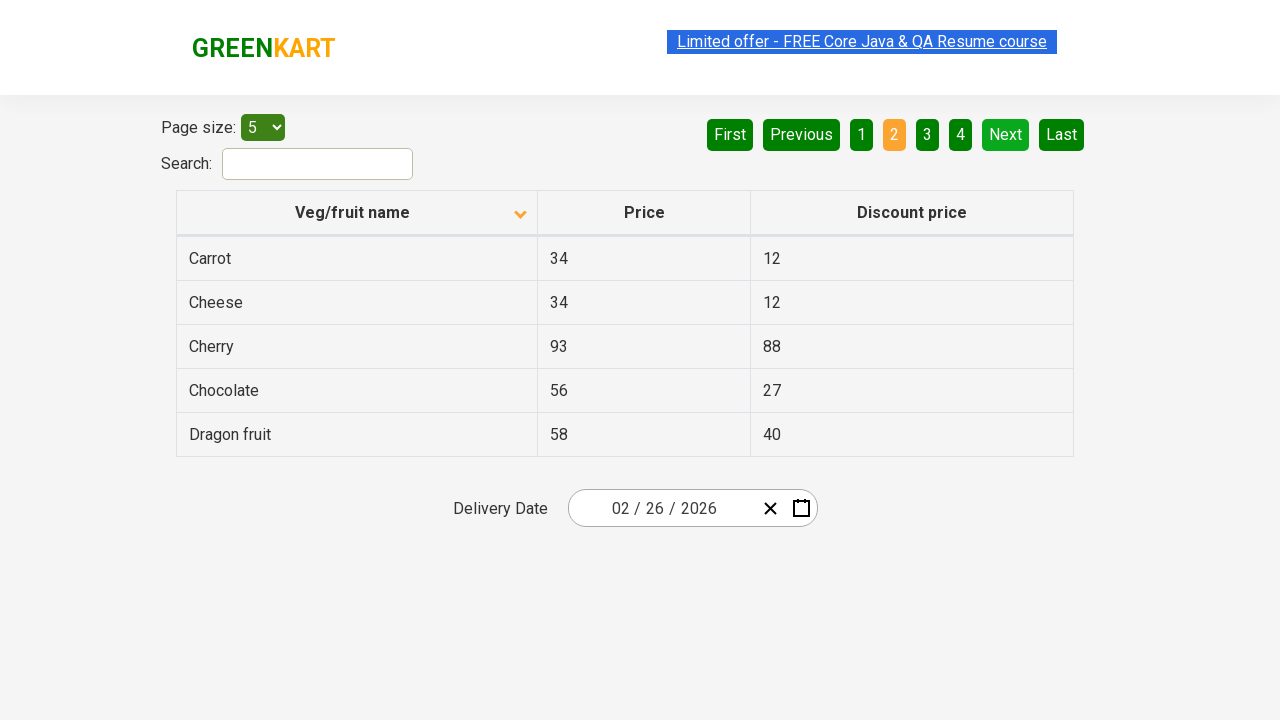